Tests clearing the completed state of all items by toggling the mark all checkbox

Starting URL: https://demo.playwright.dev/todomvc

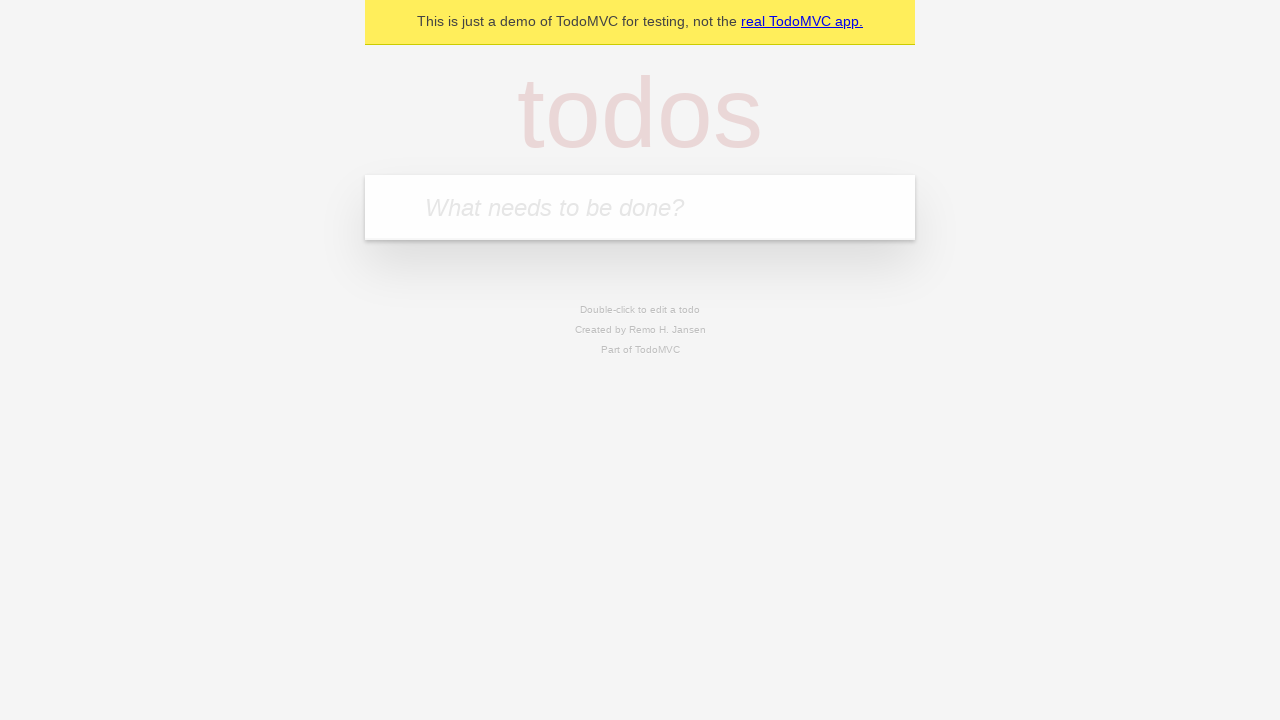

Filled todo input with 'buy some cheese' on internal:attr=[placeholder="What needs to be done?"i]
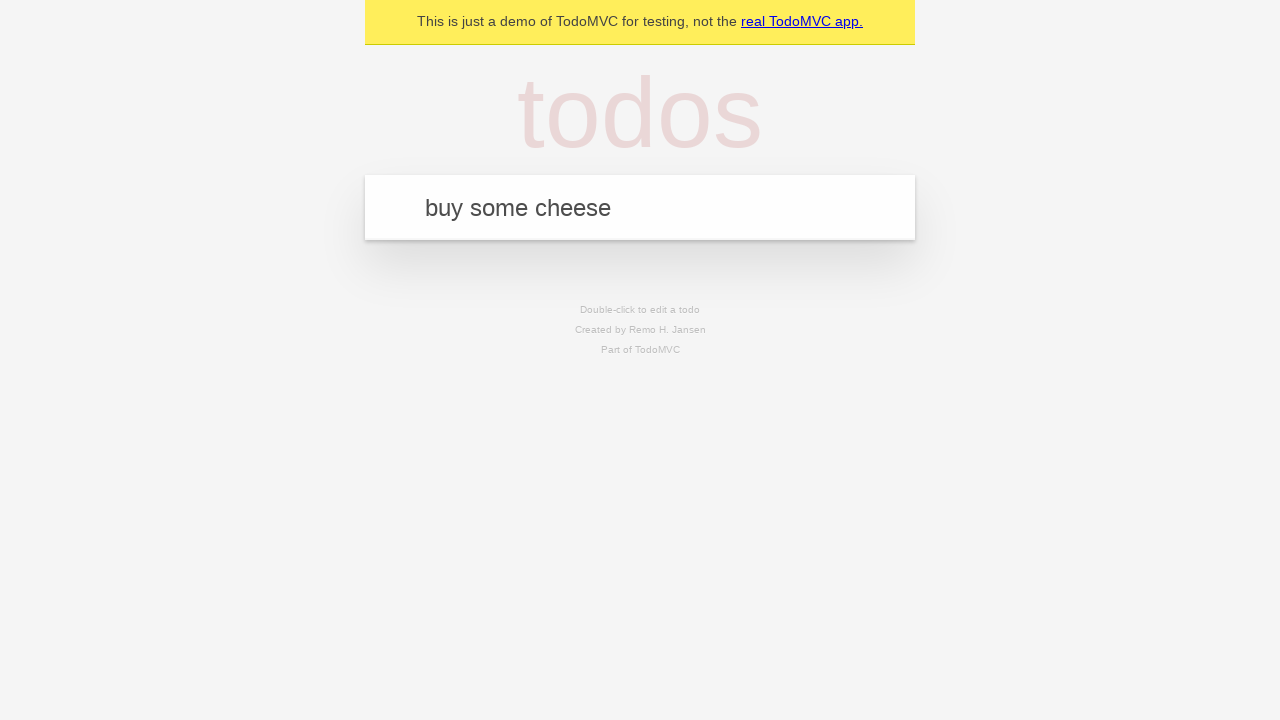

Pressed Enter to add 'buy some cheese' todo on internal:attr=[placeholder="What needs to be done?"i]
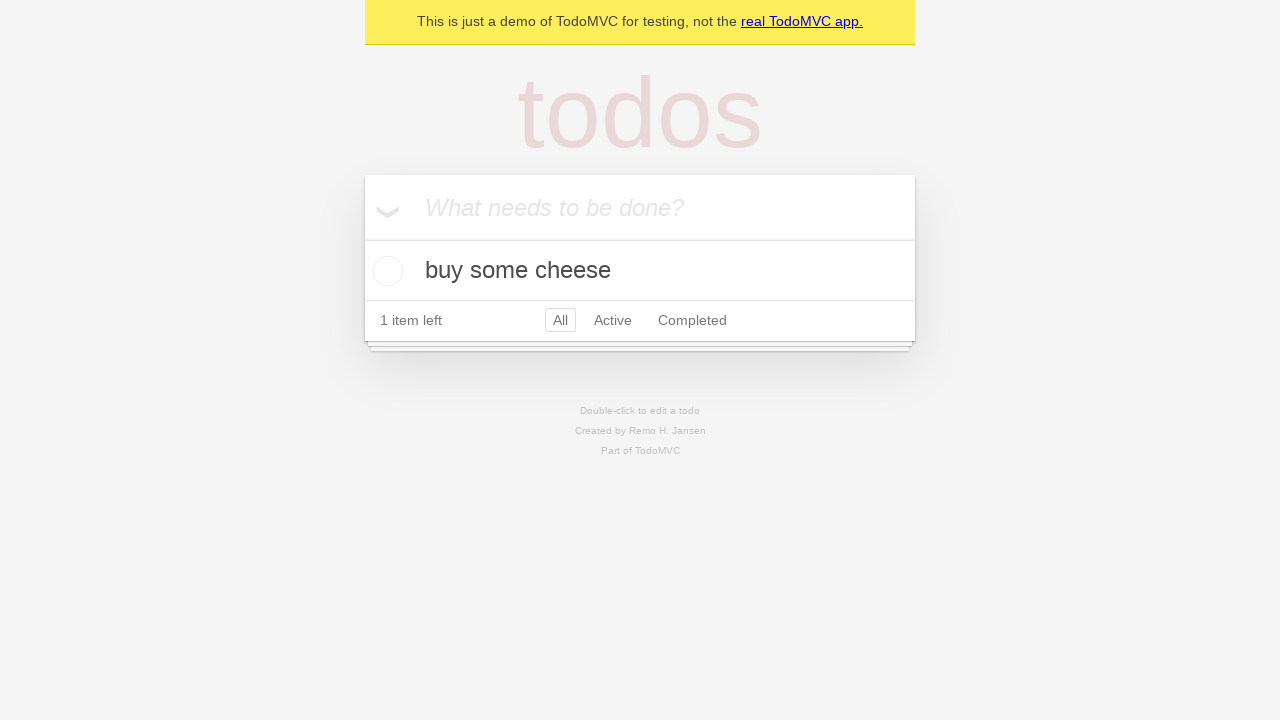

Filled todo input with 'feed the cat' on internal:attr=[placeholder="What needs to be done?"i]
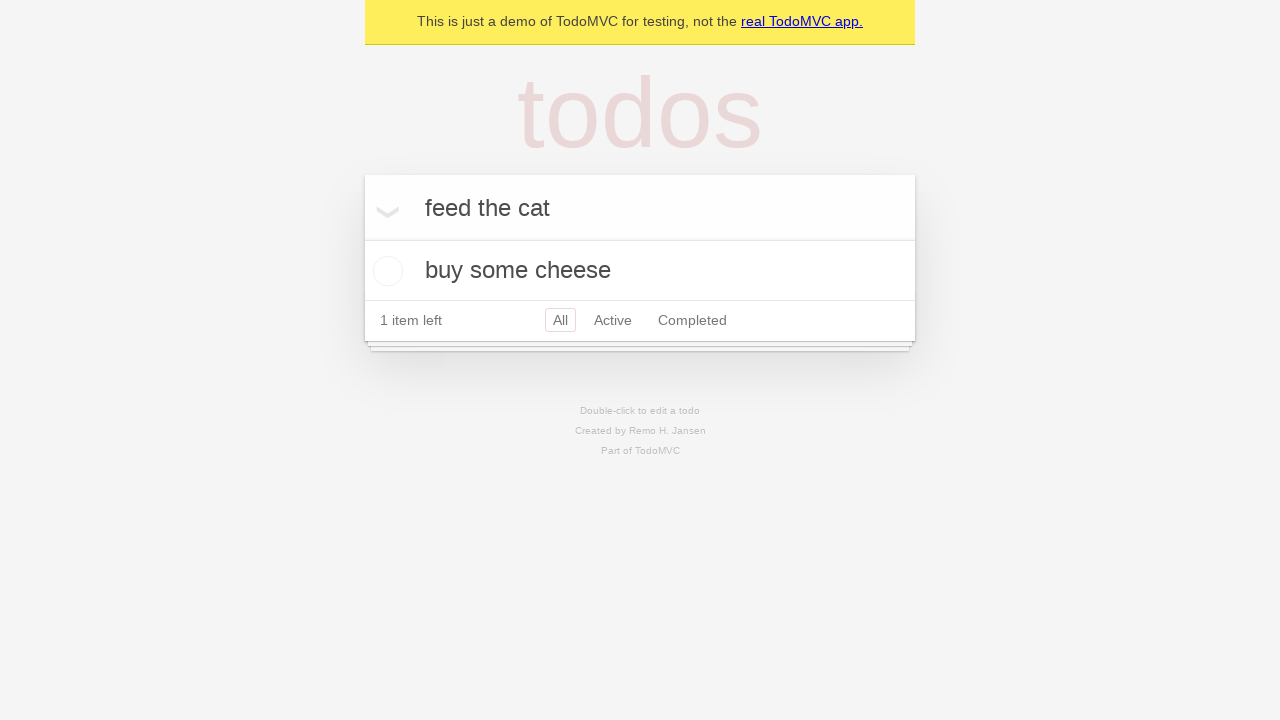

Pressed Enter to add 'feed the cat' todo on internal:attr=[placeholder="What needs to be done?"i]
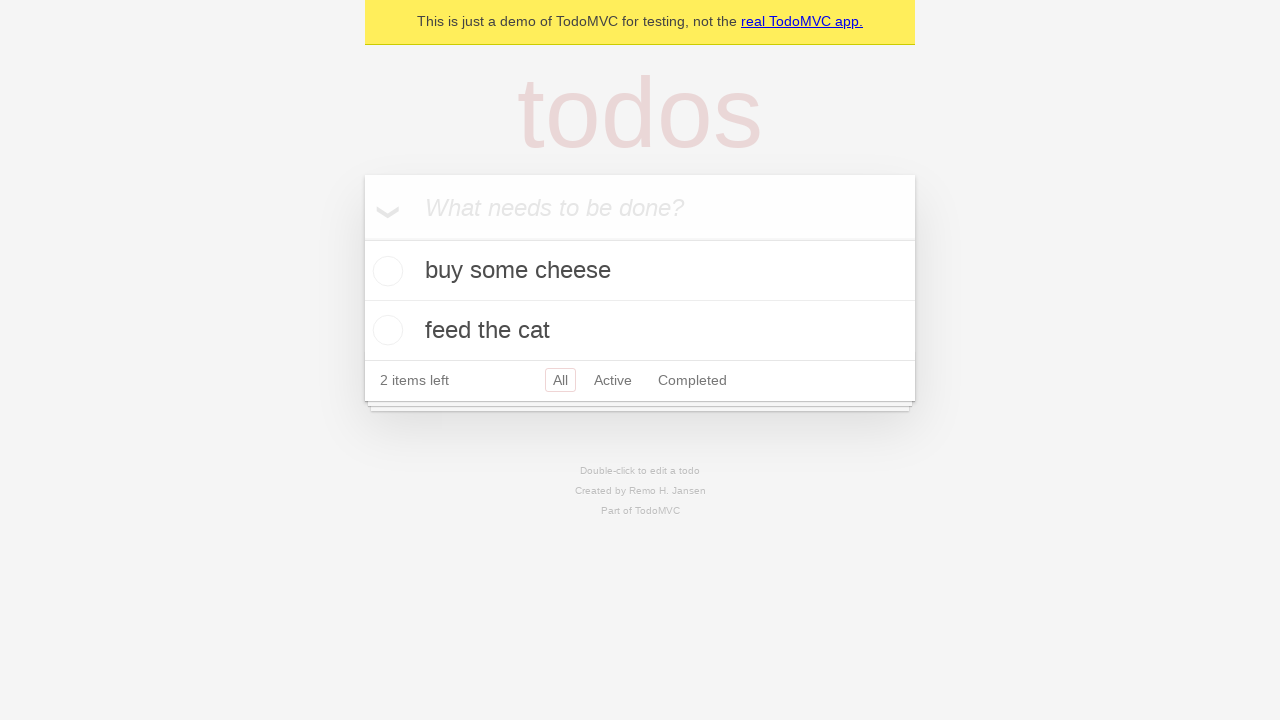

Filled todo input with 'book a doctors appointment' on internal:attr=[placeholder="What needs to be done?"i]
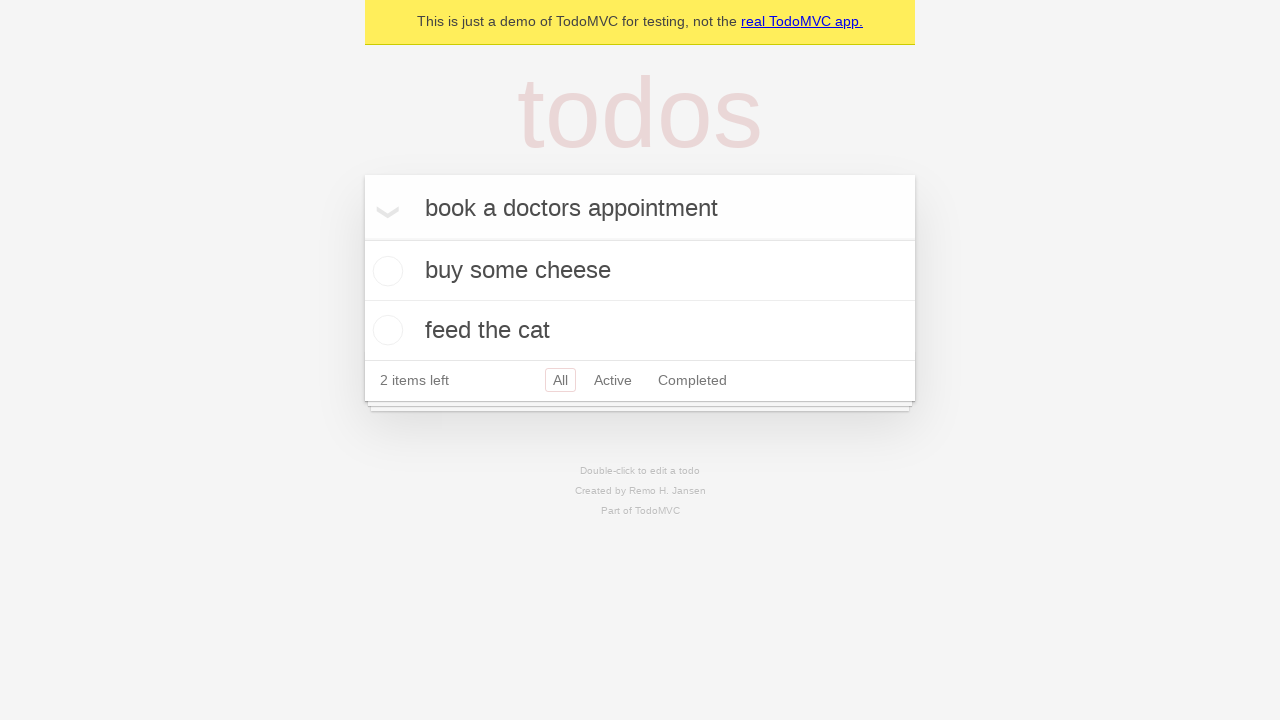

Pressed Enter to add 'book a doctors appointment' todo on internal:attr=[placeholder="What needs to be done?"i]
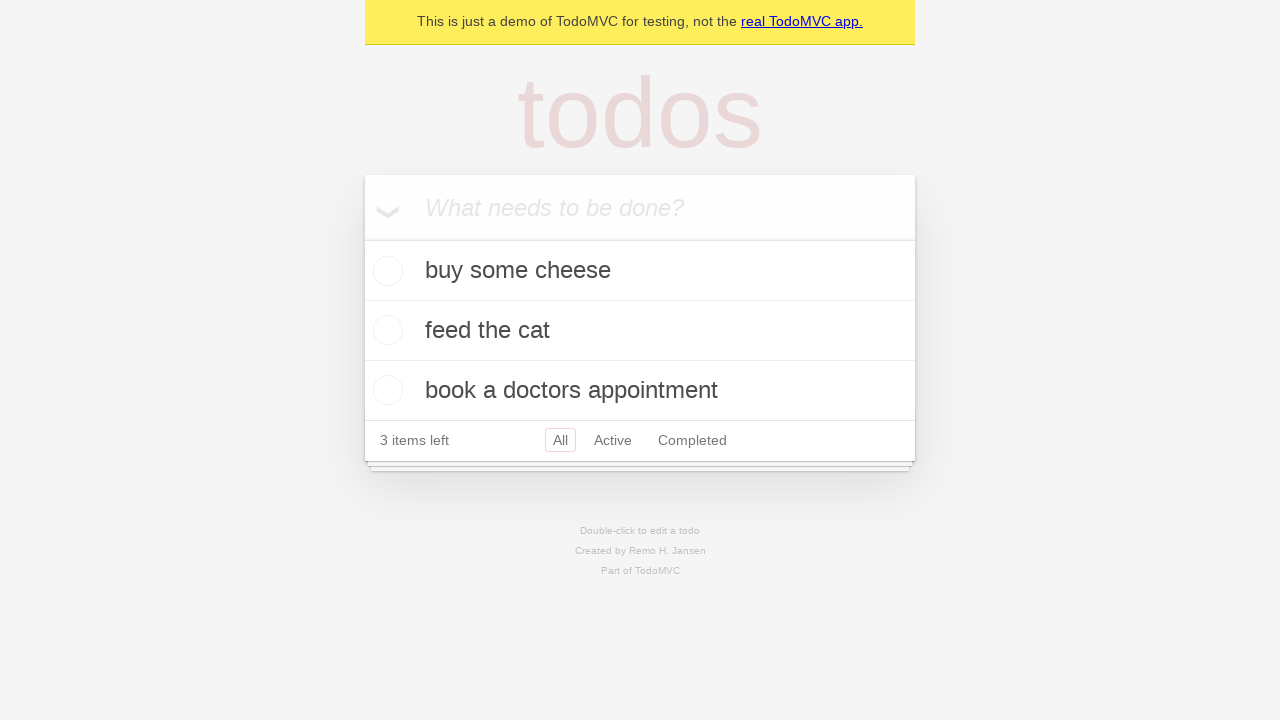

Clicked 'Mark all as complete' checkbox to check all todos at (362, 238) on internal:label="Mark all as complete"i
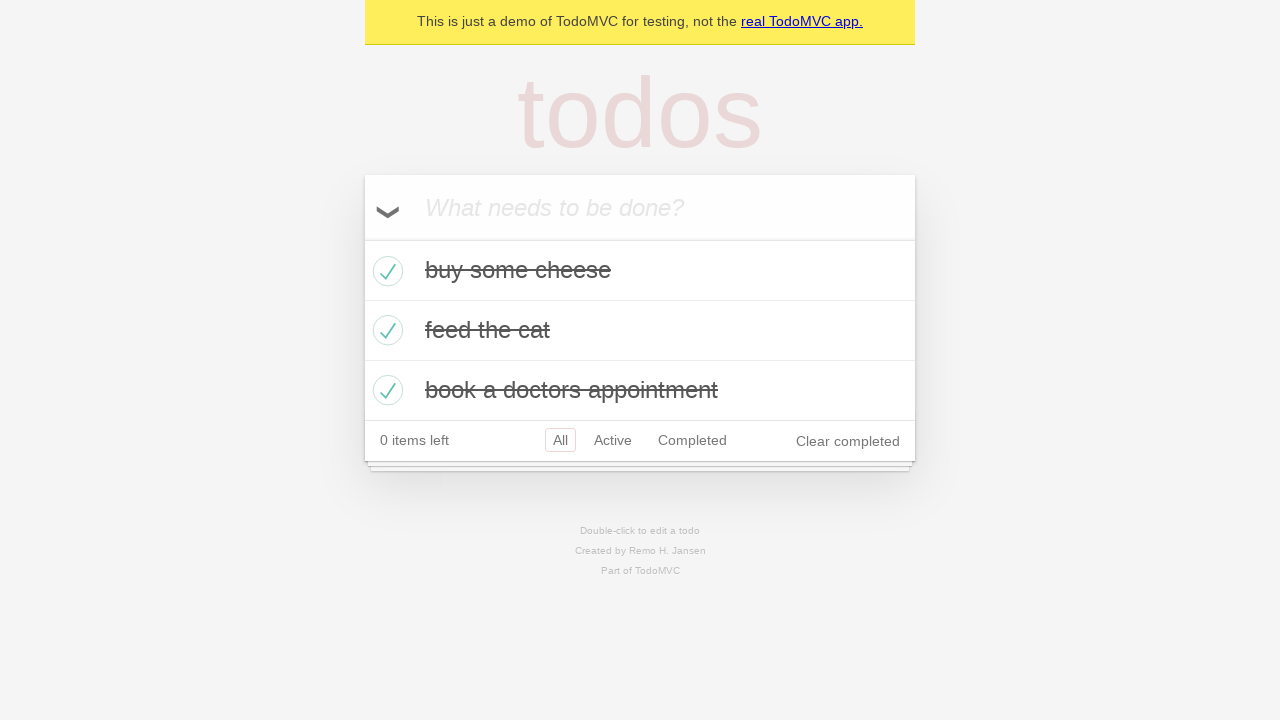

Clicked 'Mark all as complete' checkbox to uncheck all todos and clear completed state at (362, 238) on internal:label="Mark all as complete"i
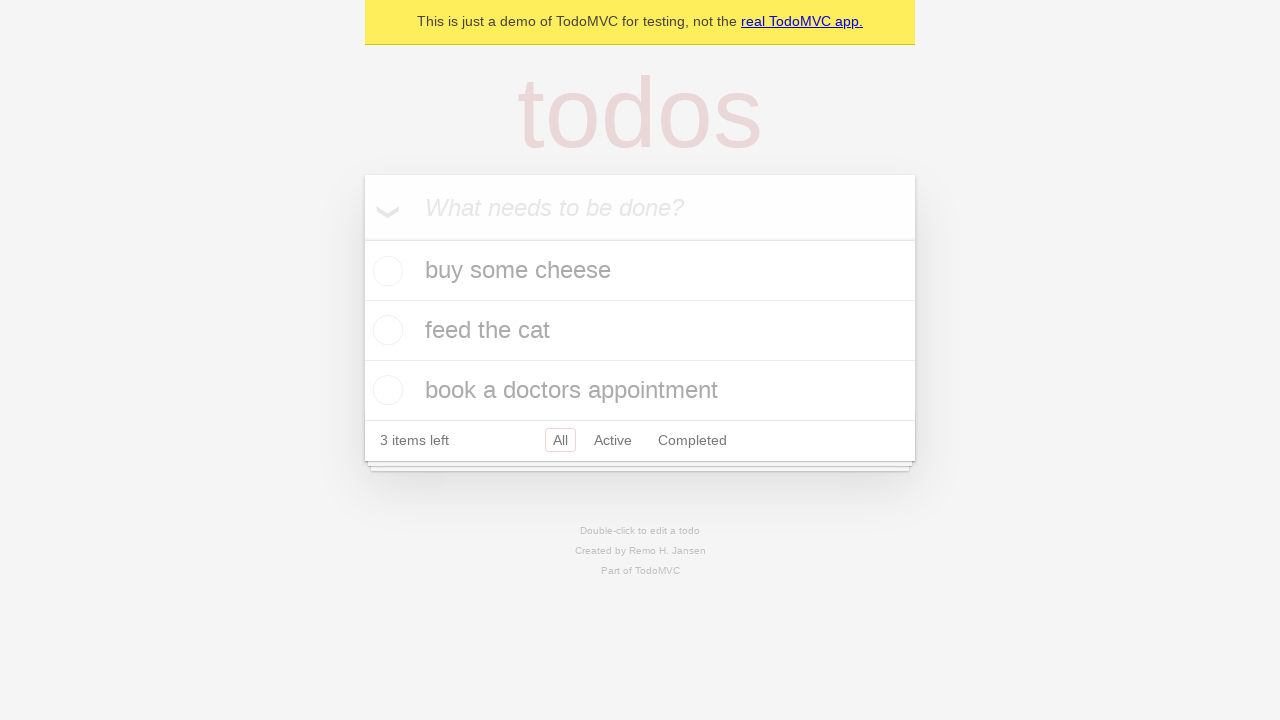

Verified todo items are present after clearing completed state
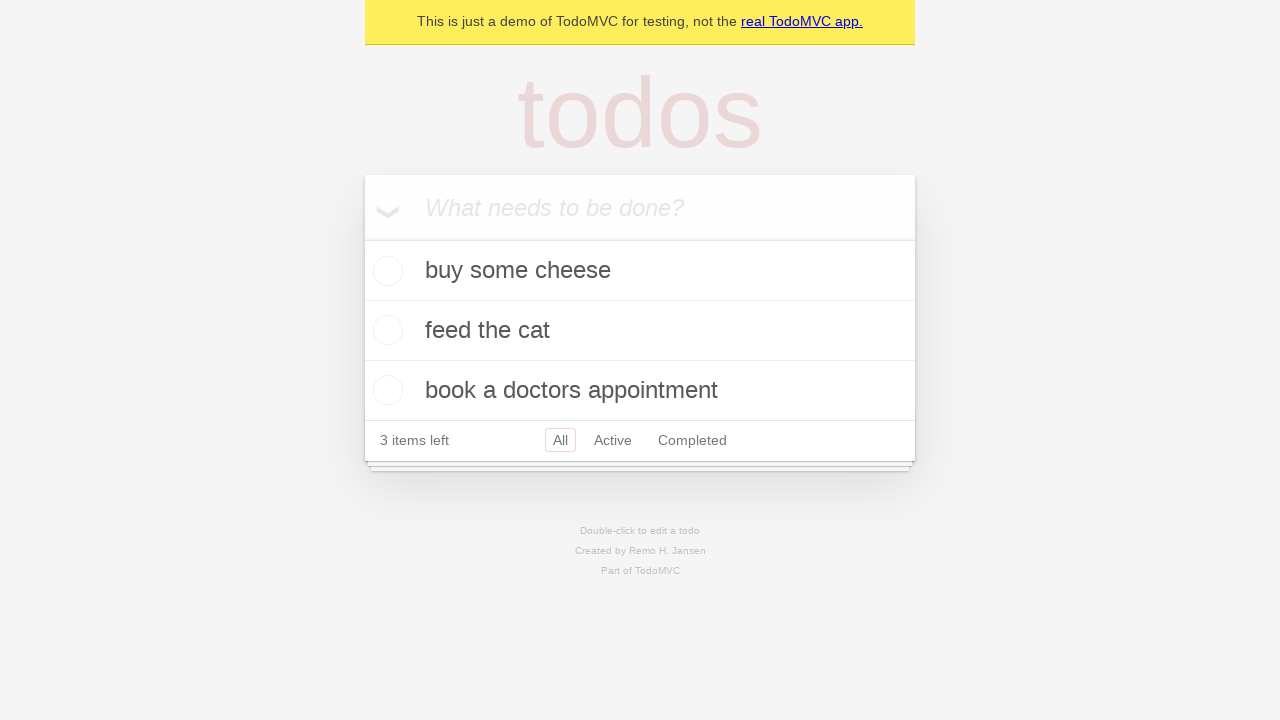

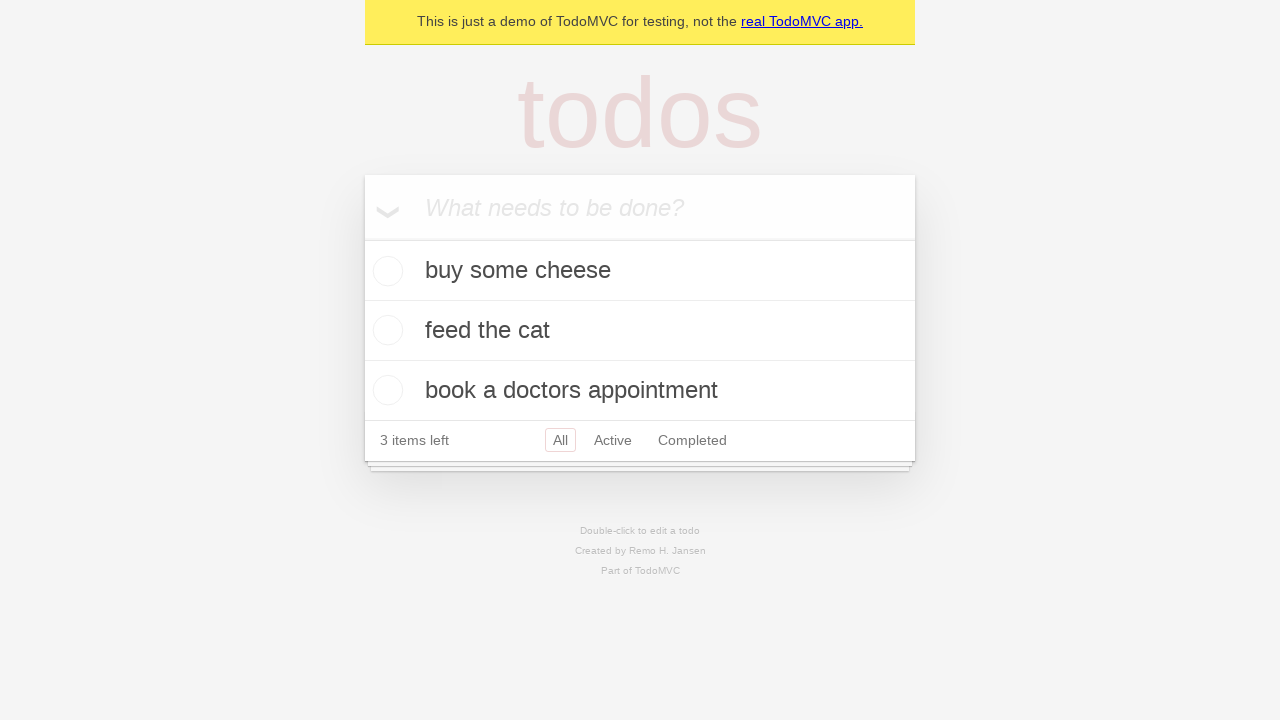